Tests search functionality on Labirint.ru bookstore by entering a search term and clicking the submit button

Starting URL: https://www.labirint.ru/

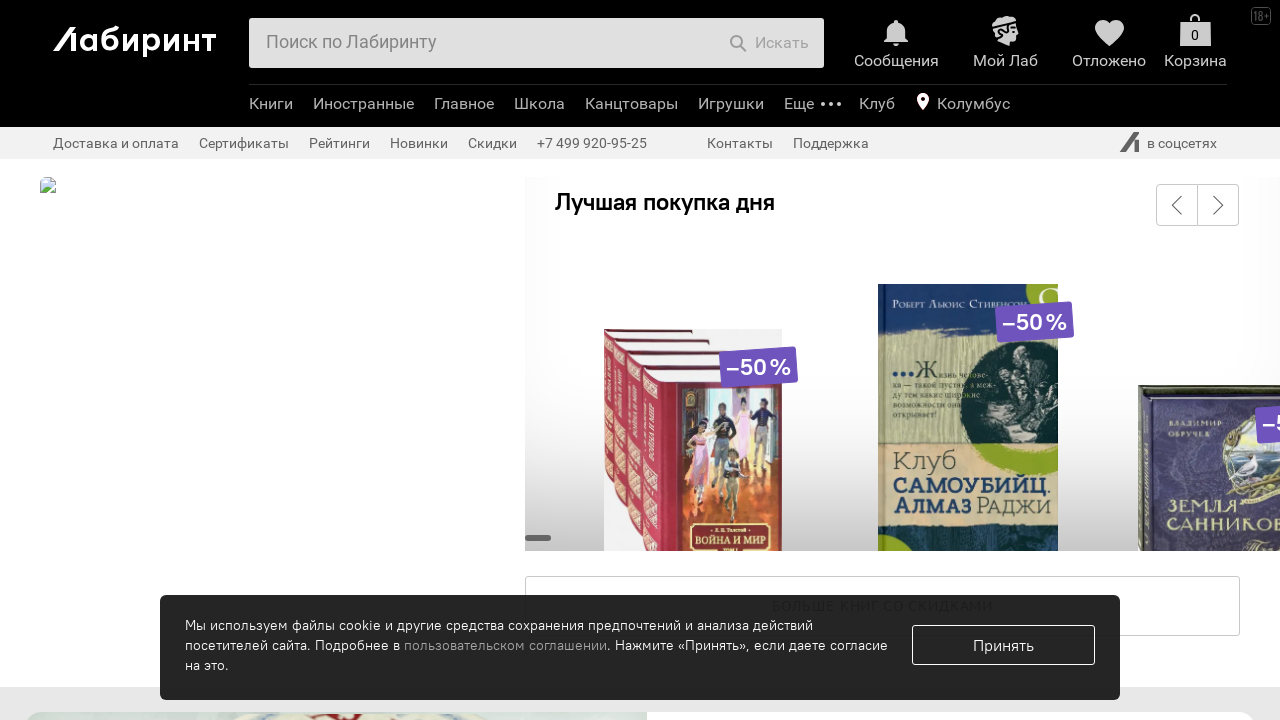

Filled search field with 'Python' on #search-field
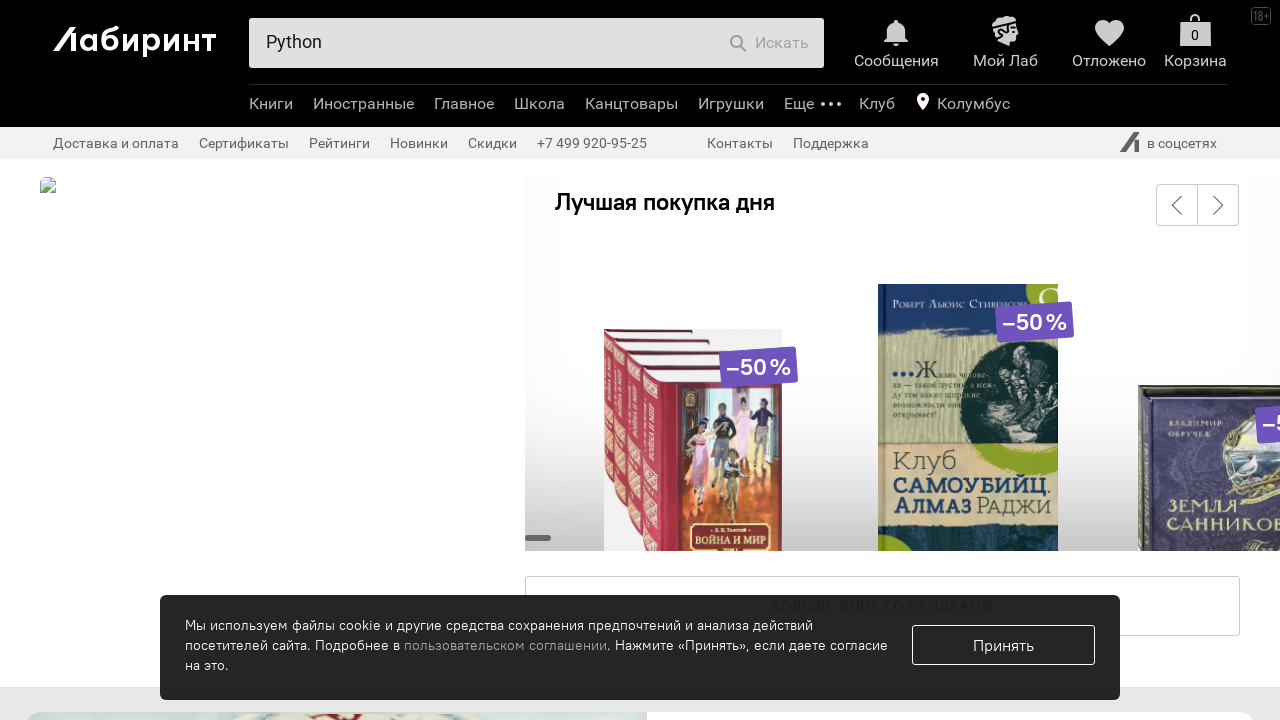

Clicked submit button to search at (769, 43) on button[type='submit']
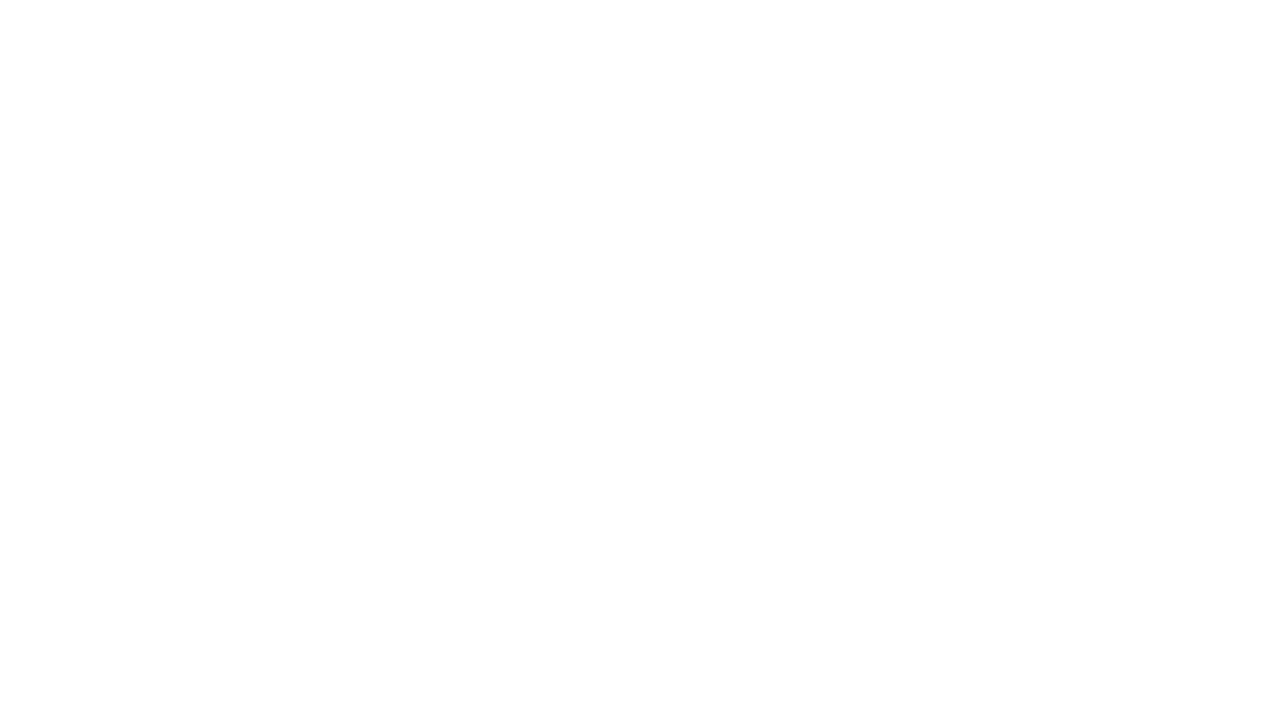

Waited for search results to load (networkidle)
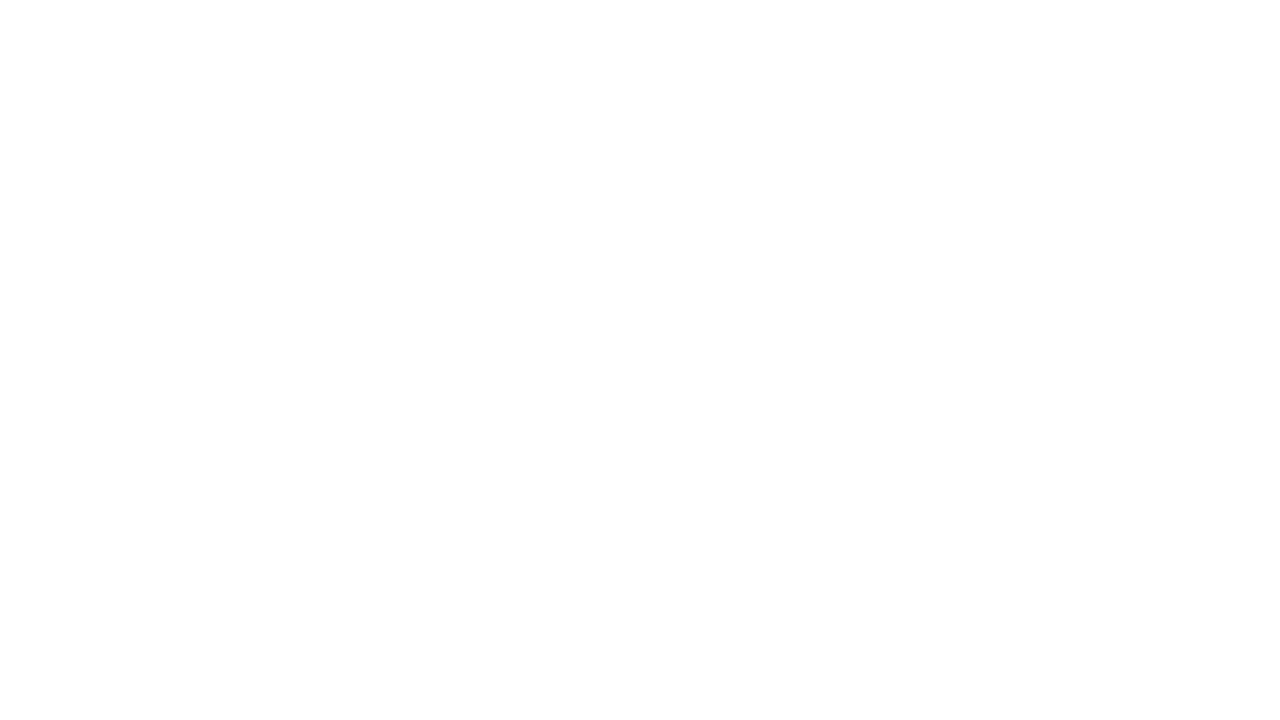

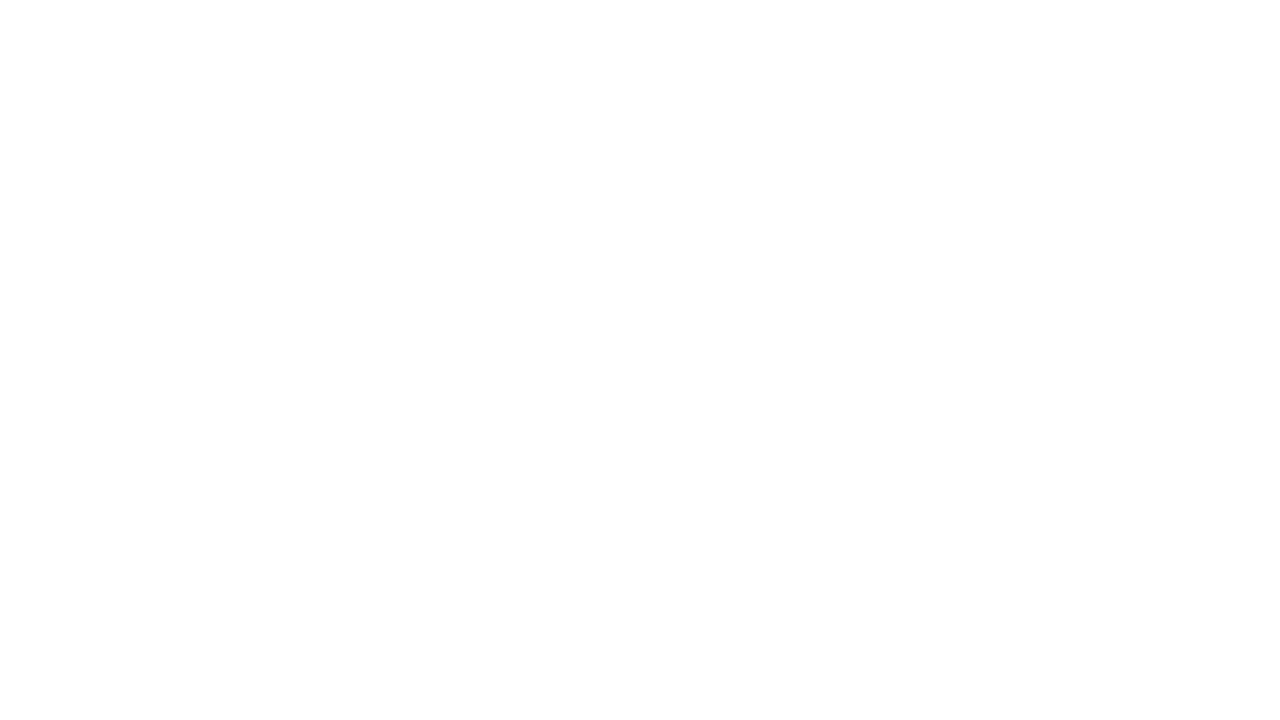